Tests a slow calculator by setting a delay value, clicking calculator buttons (7 + 8 =), waiting for the calculation to complete, and verifying the result equals 15

Starting URL: https://bonigarcia.dev/selenium-webdriver-java/slow-calculator.html

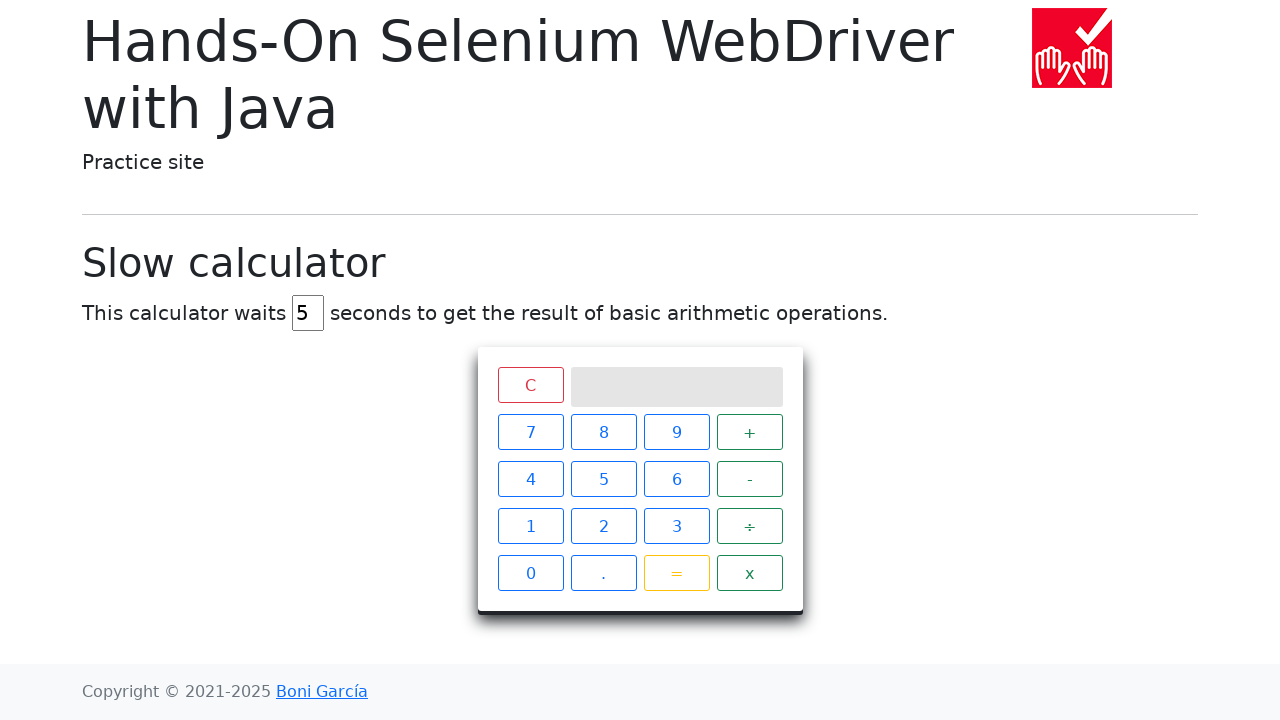

Clicked on the delay input field at (308, 313) on #delay
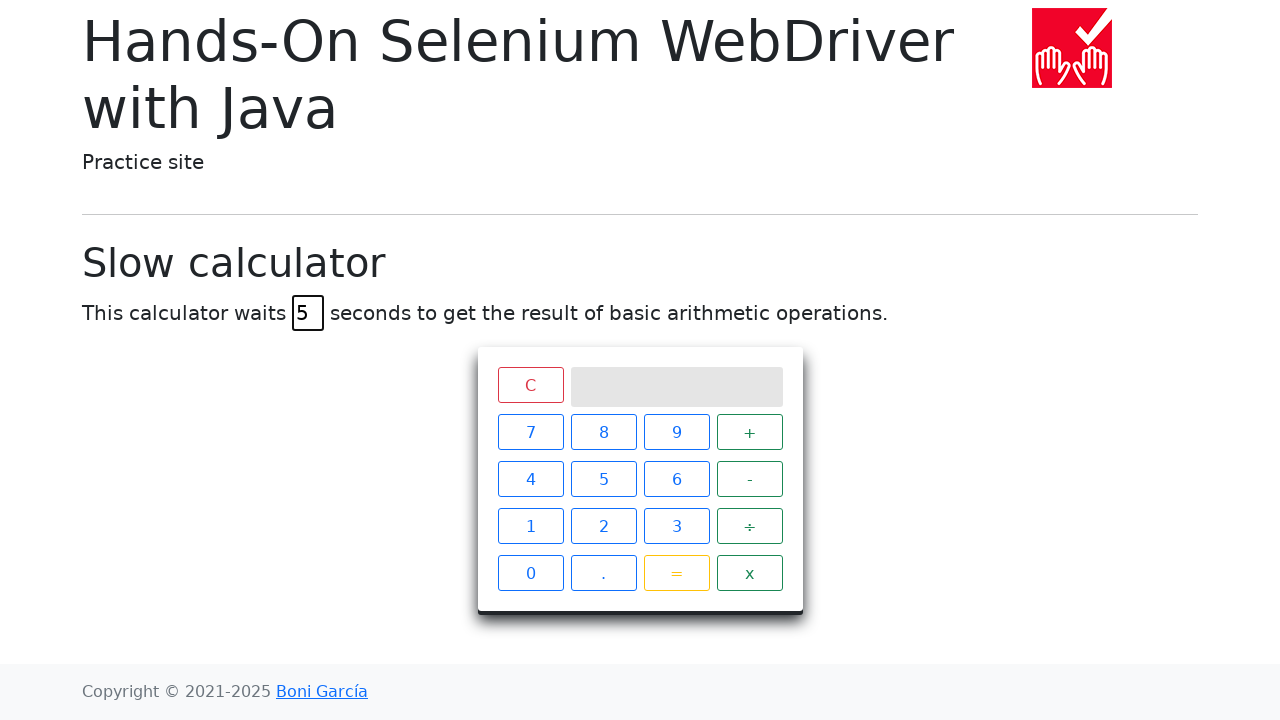

Set delay value to 45 seconds on #delay
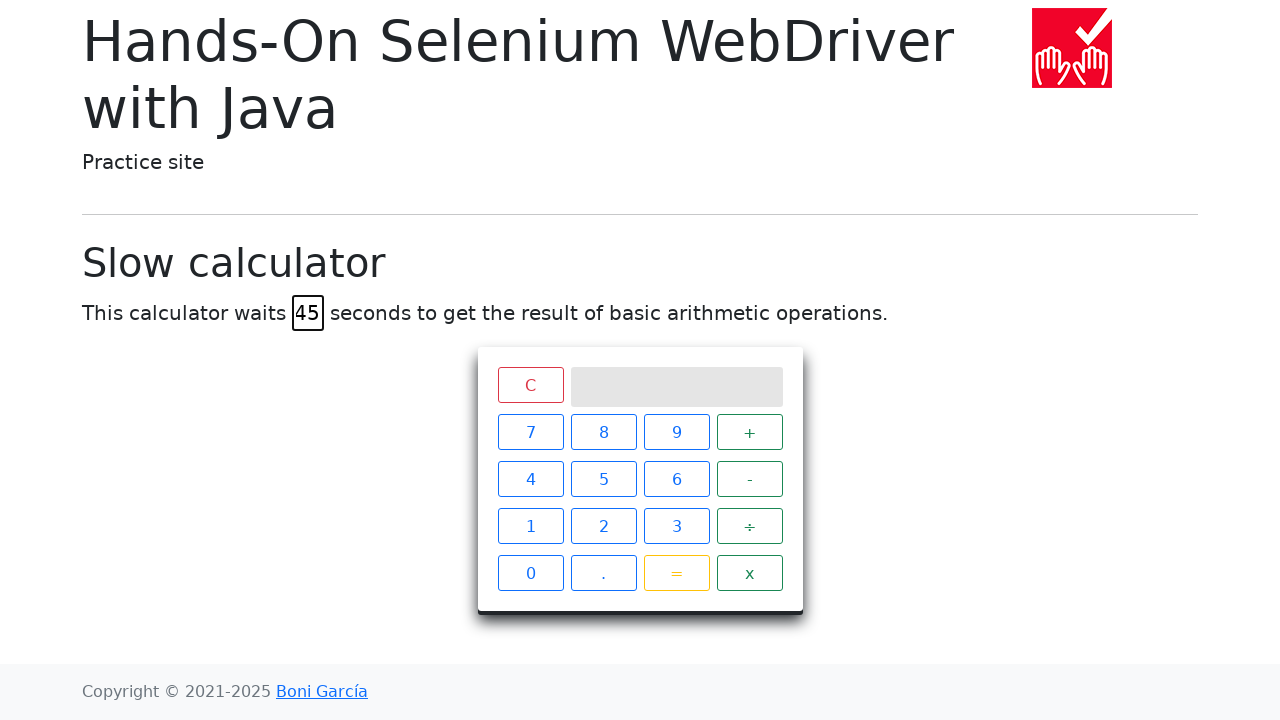

Clicked calculator button '7' at (530, 432) on span:text-is('7')
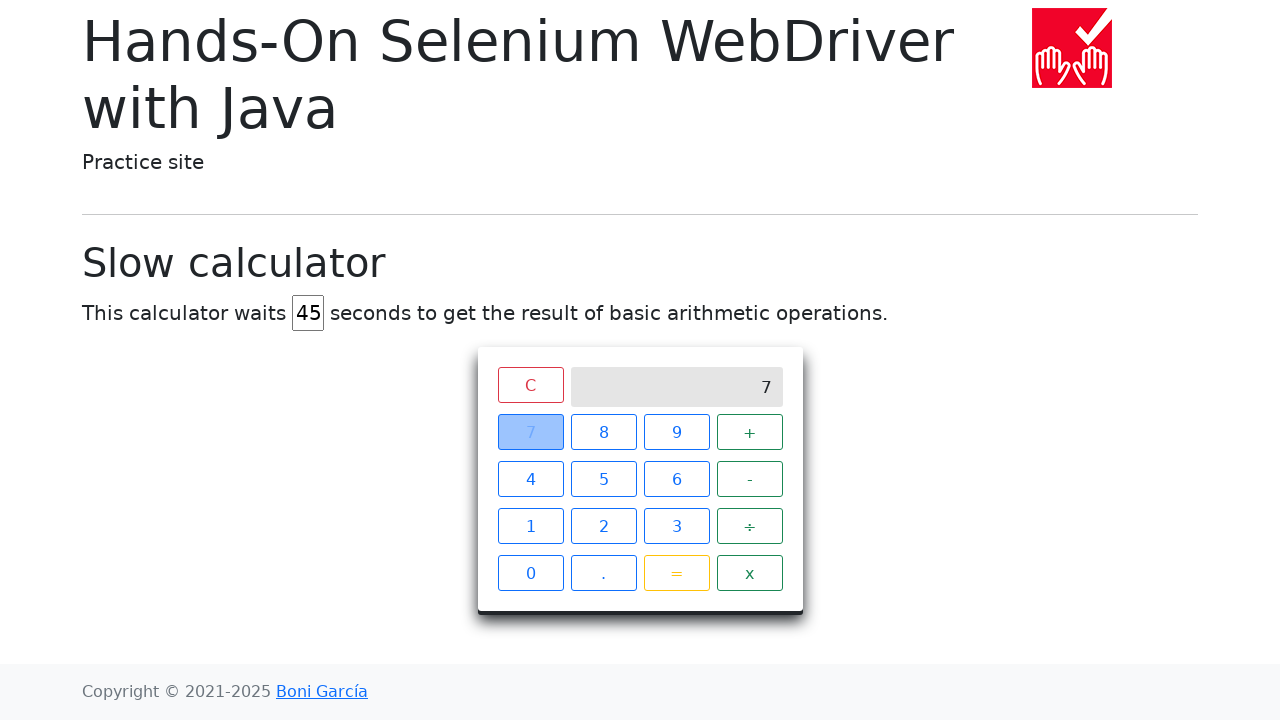

Clicked calculator button '+' at (750, 432) on span:text-is('+')
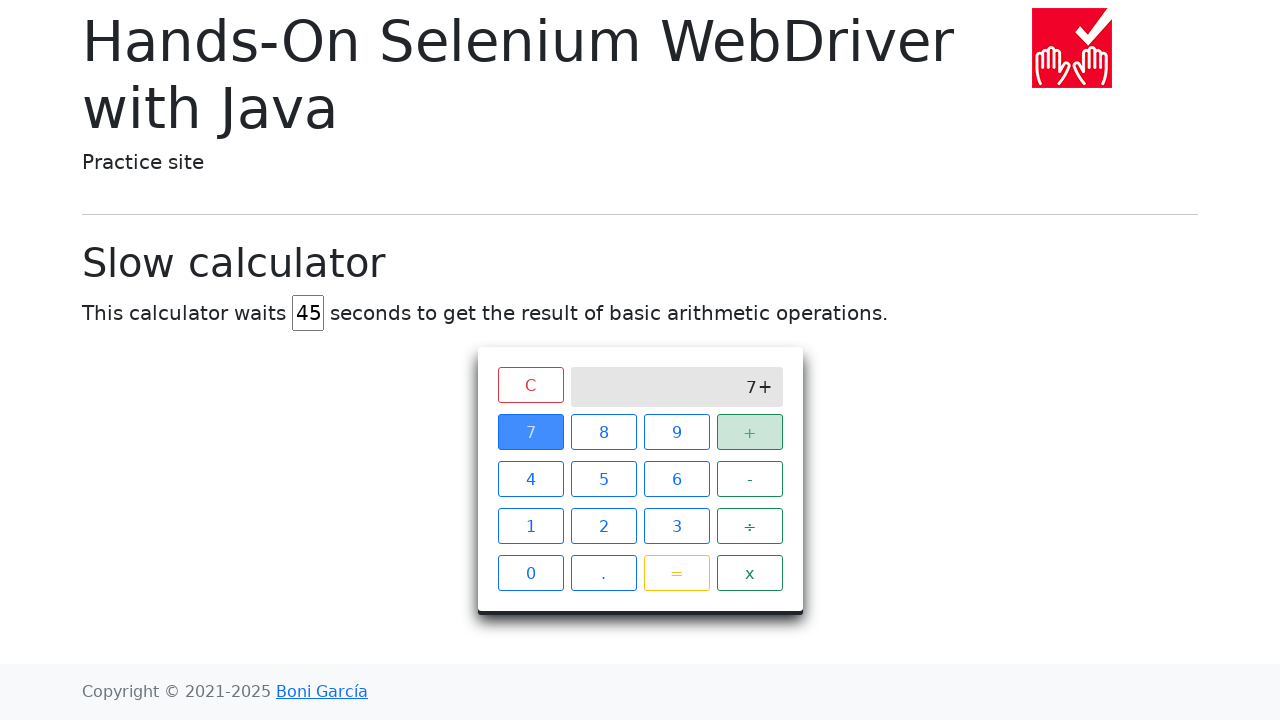

Clicked calculator button '8' at (604, 432) on span:text-is('8')
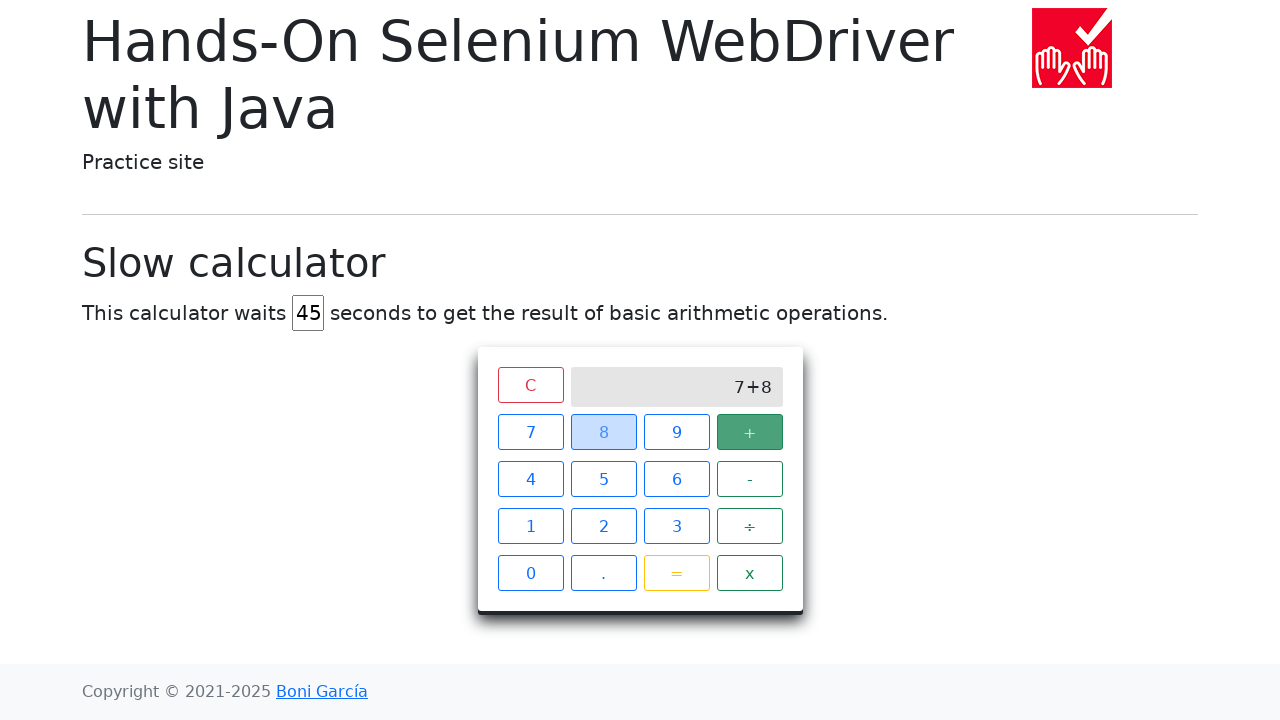

Clicked calculator button '=' at (676, 573) on span:text-is('=')
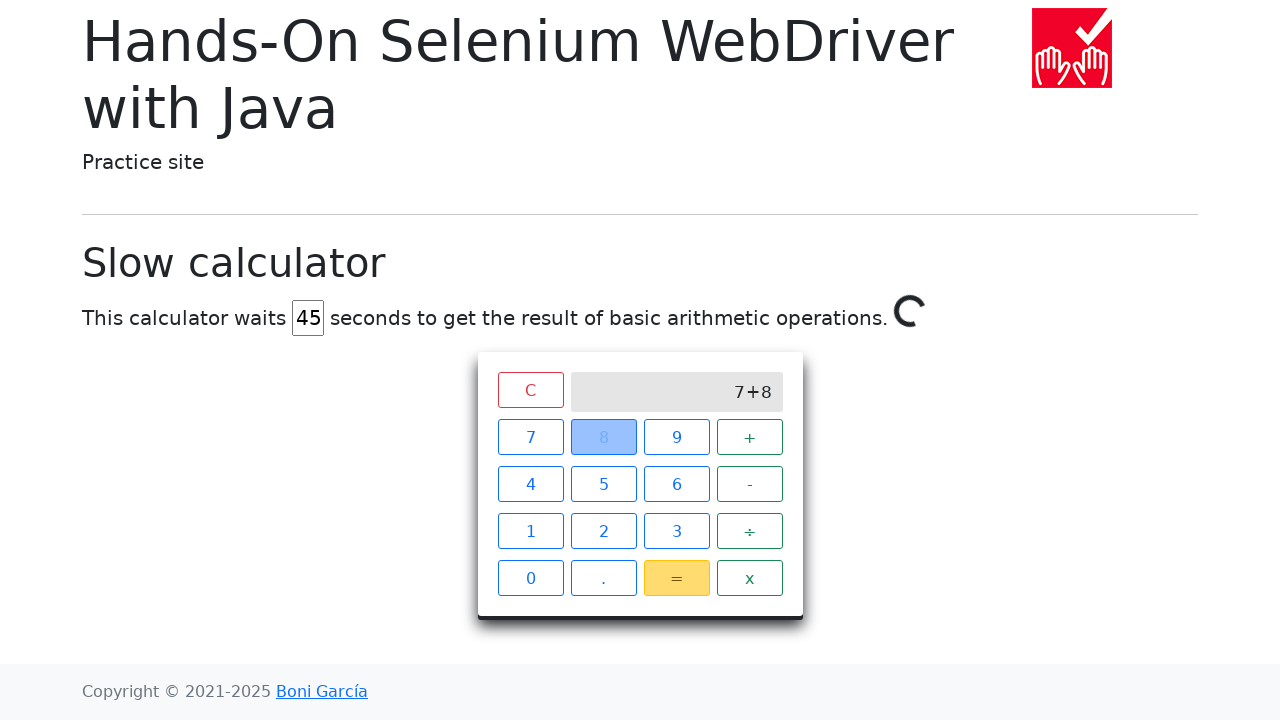

Waited for calculation to complete and result to display as '15'
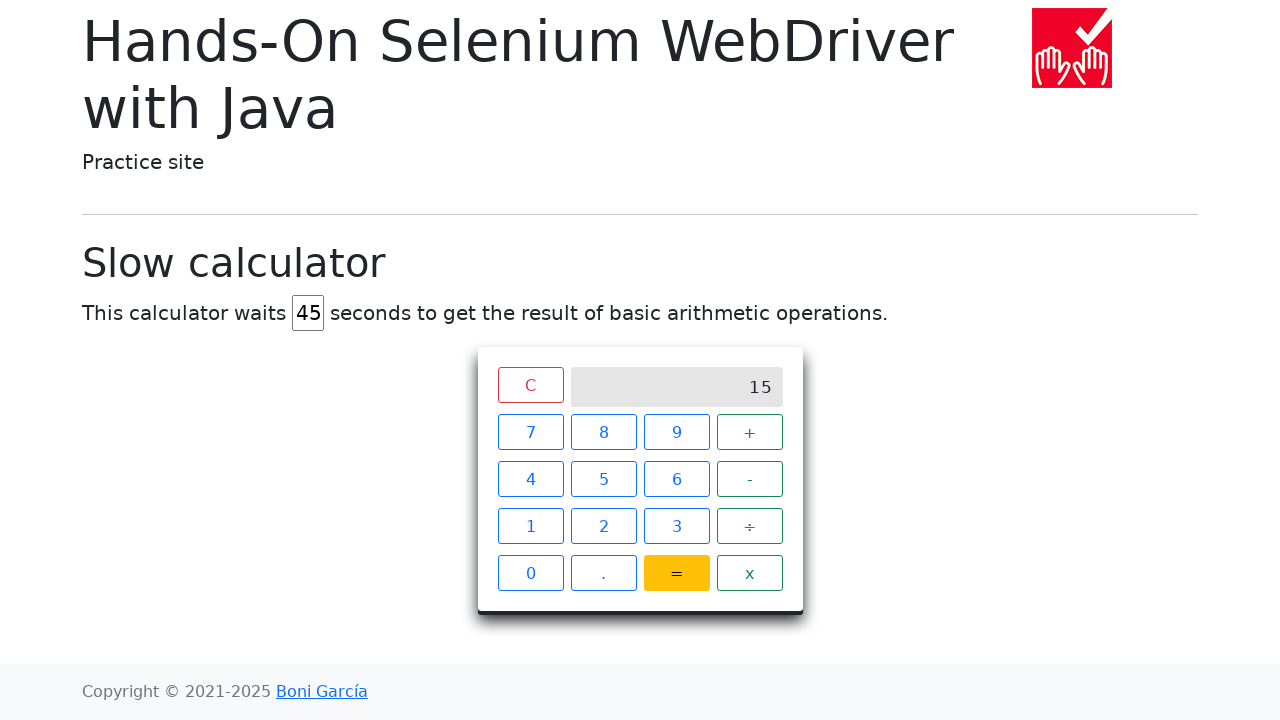

Verified calculator result equals 15
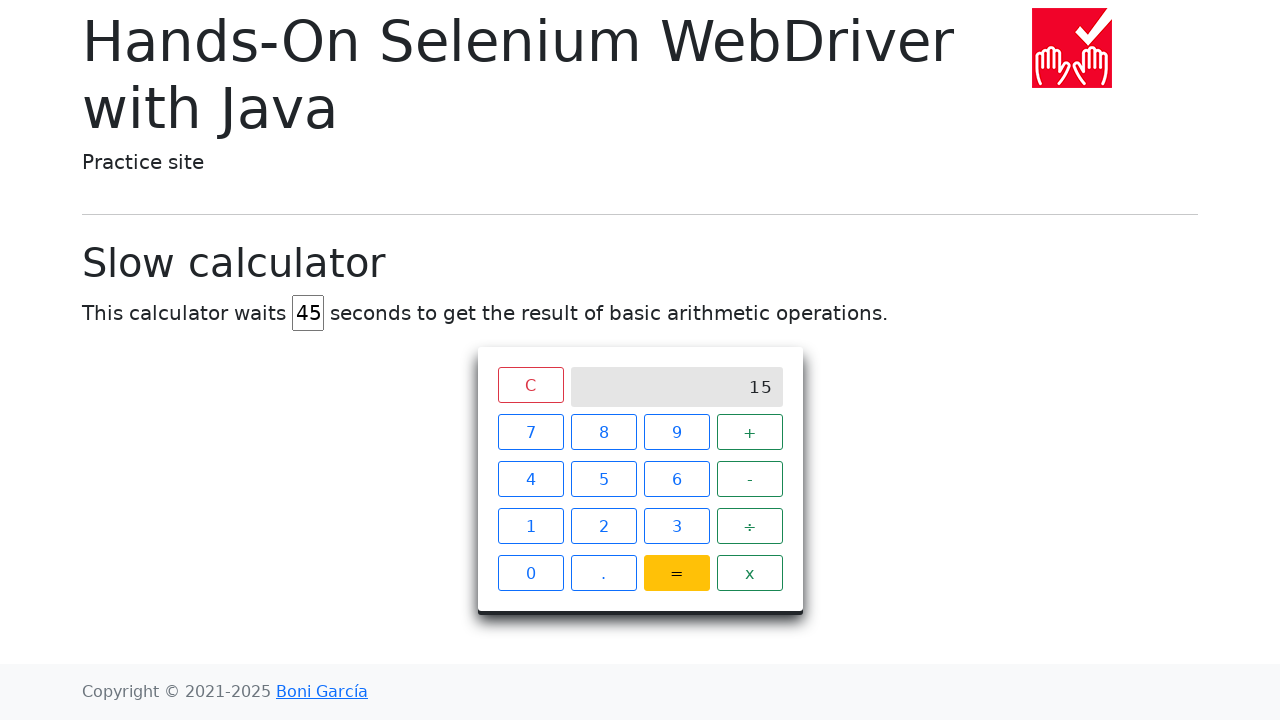

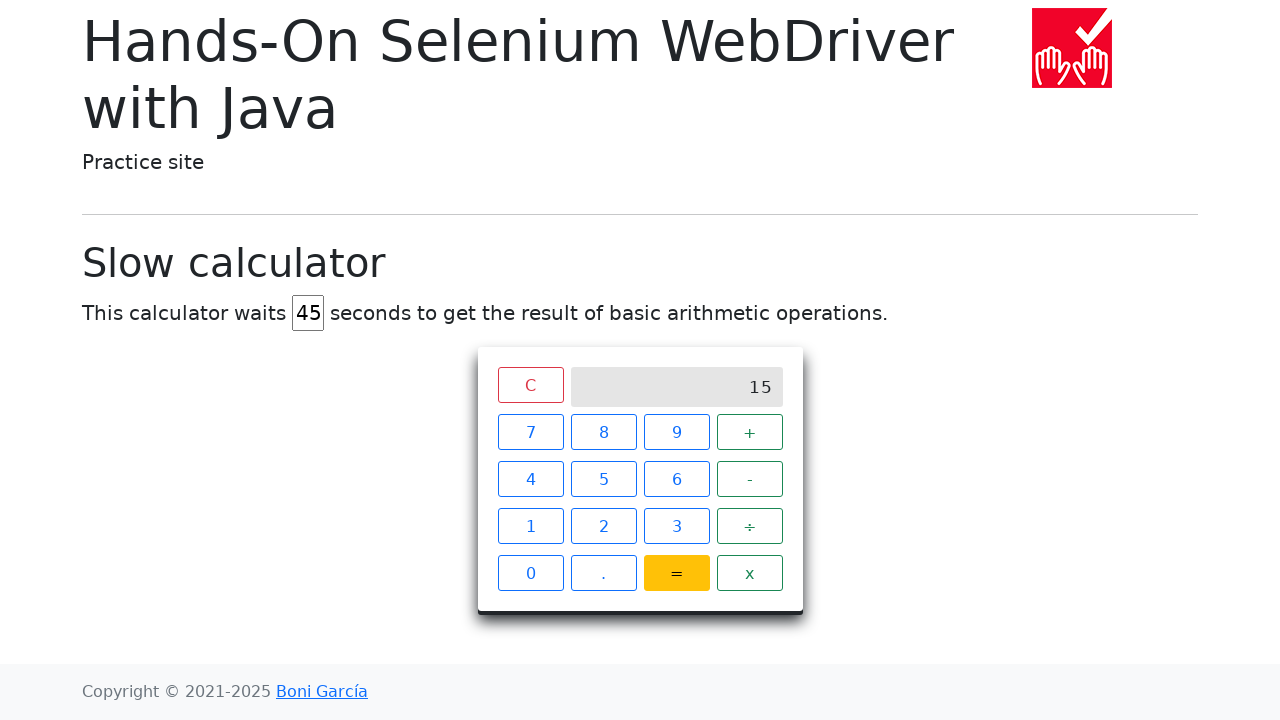